Tests dropdown menu functionality by selecting options from a course dropdown using different selection methods (by index, by value, and by visible text)

Starting URL: https://www.hyrtutorials.com/p/html-dropdown-elements-practice.html

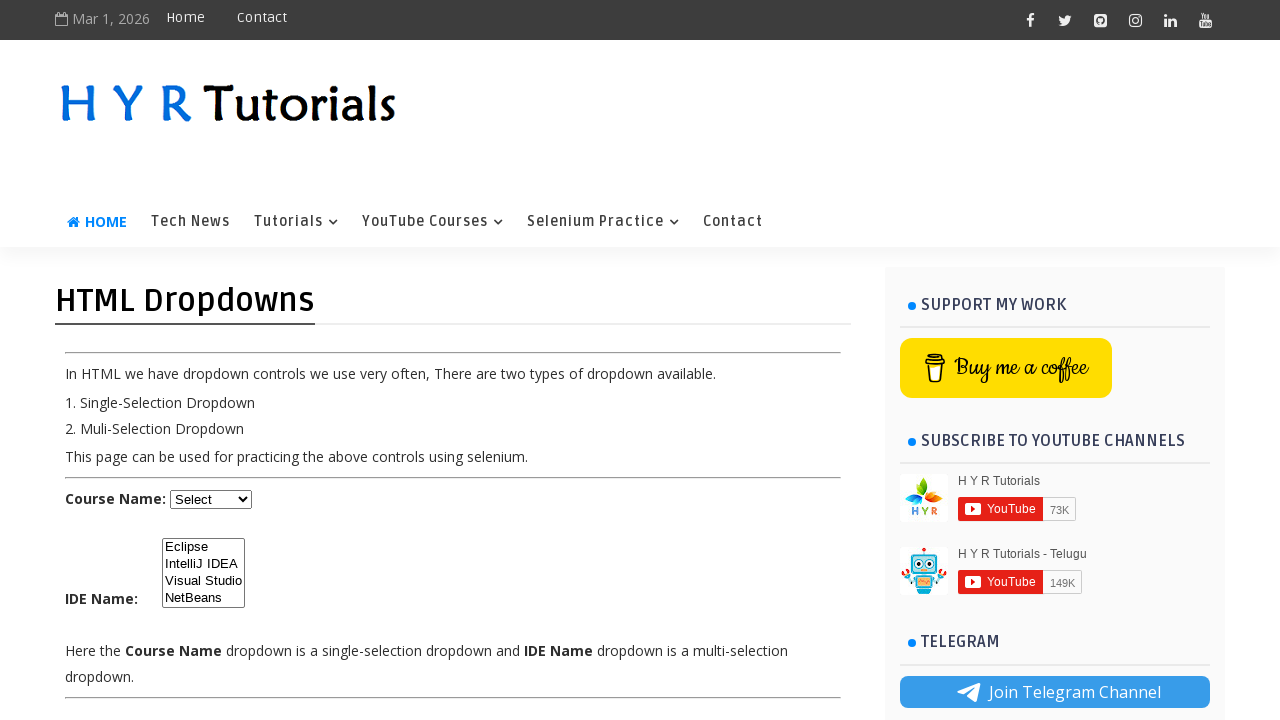

Waited for course dropdown to be visible
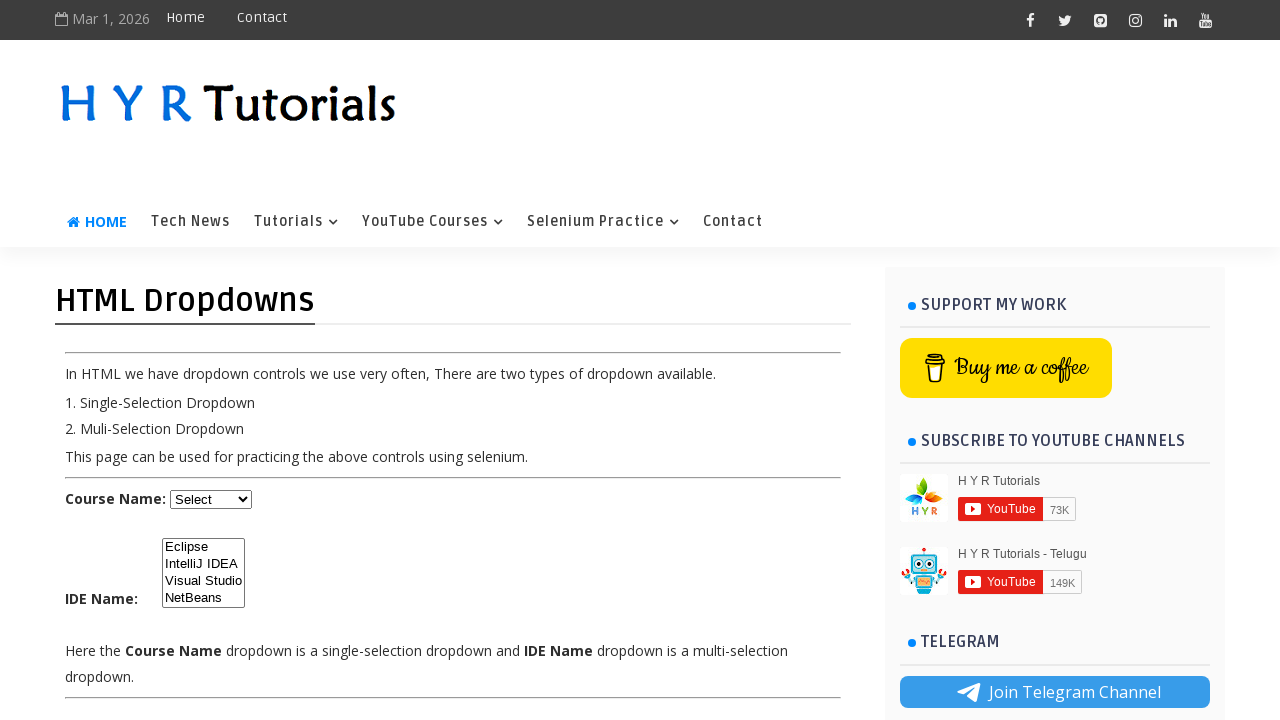

Selected dropdown option by index 1 on #course
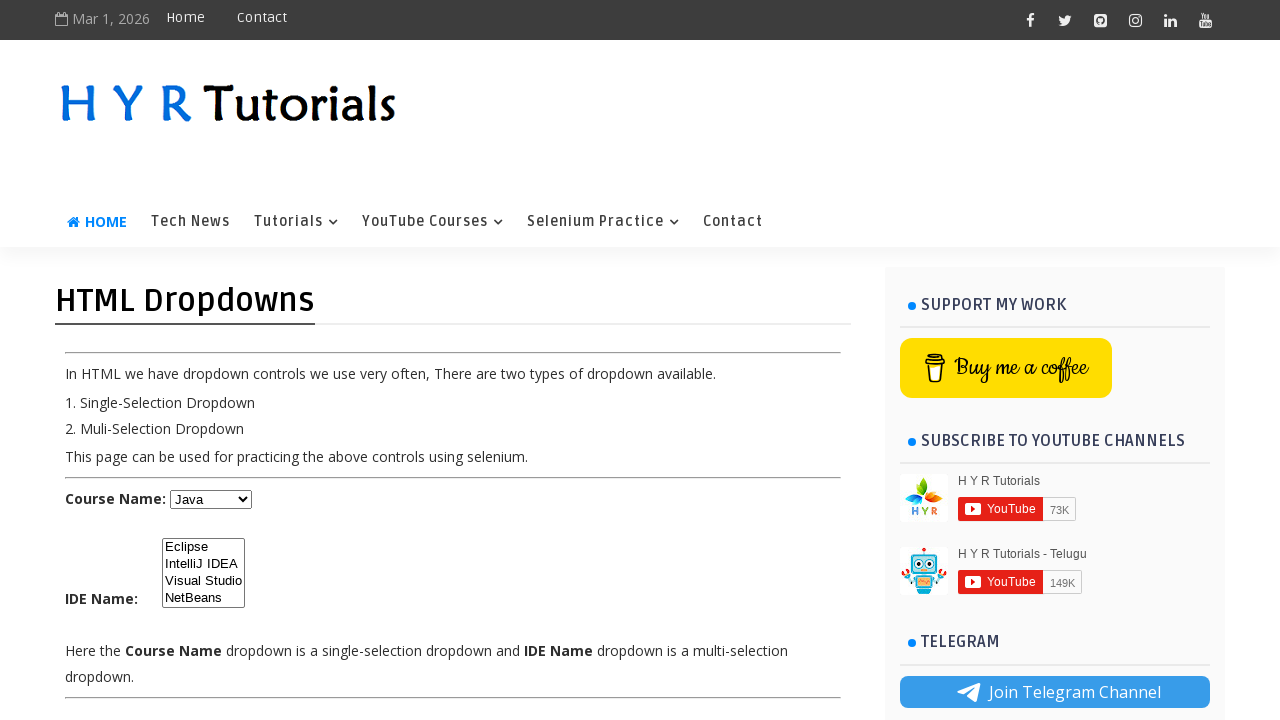

Selected dropdown option by value 'net' on #course
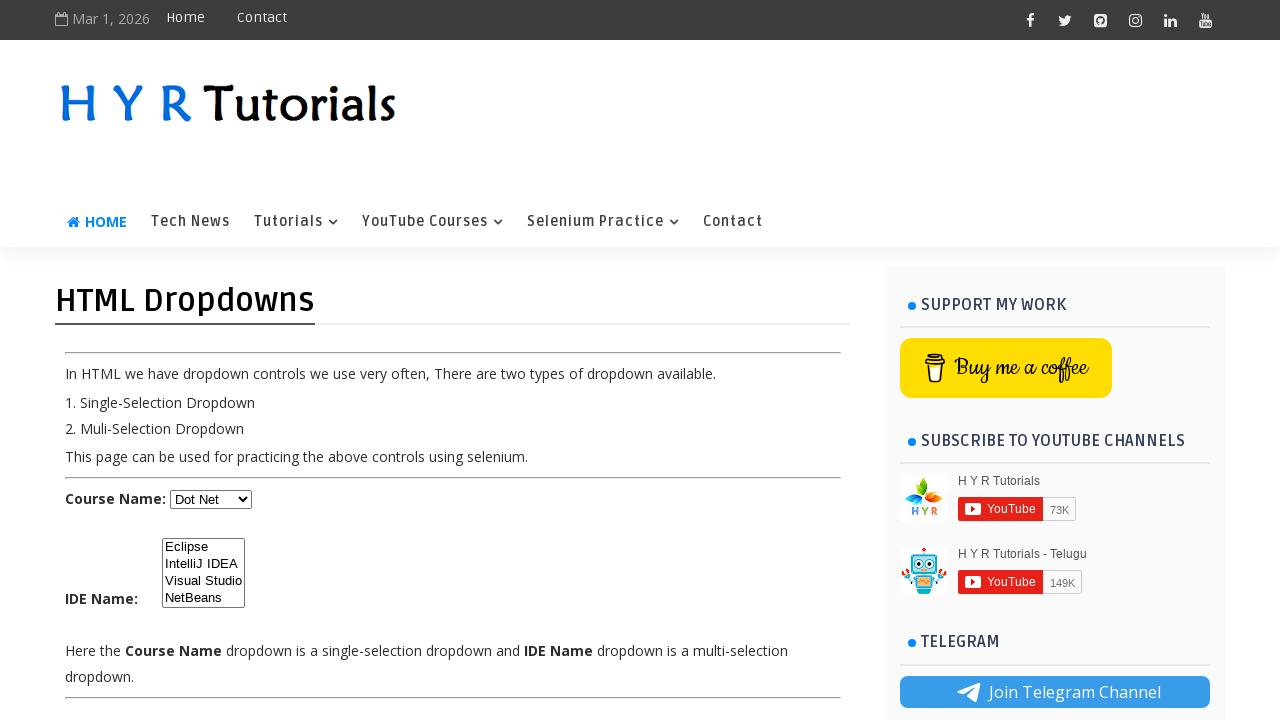

Selected dropdown option by visible text 'Javascript' on #course
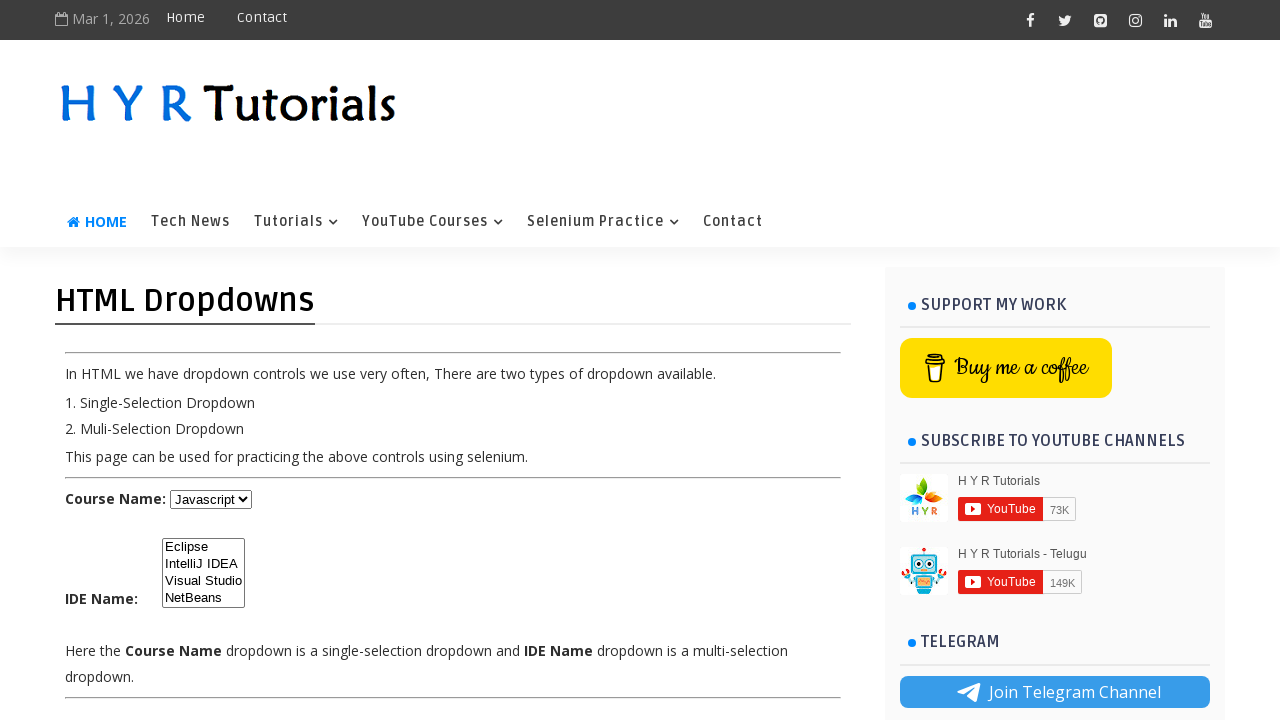

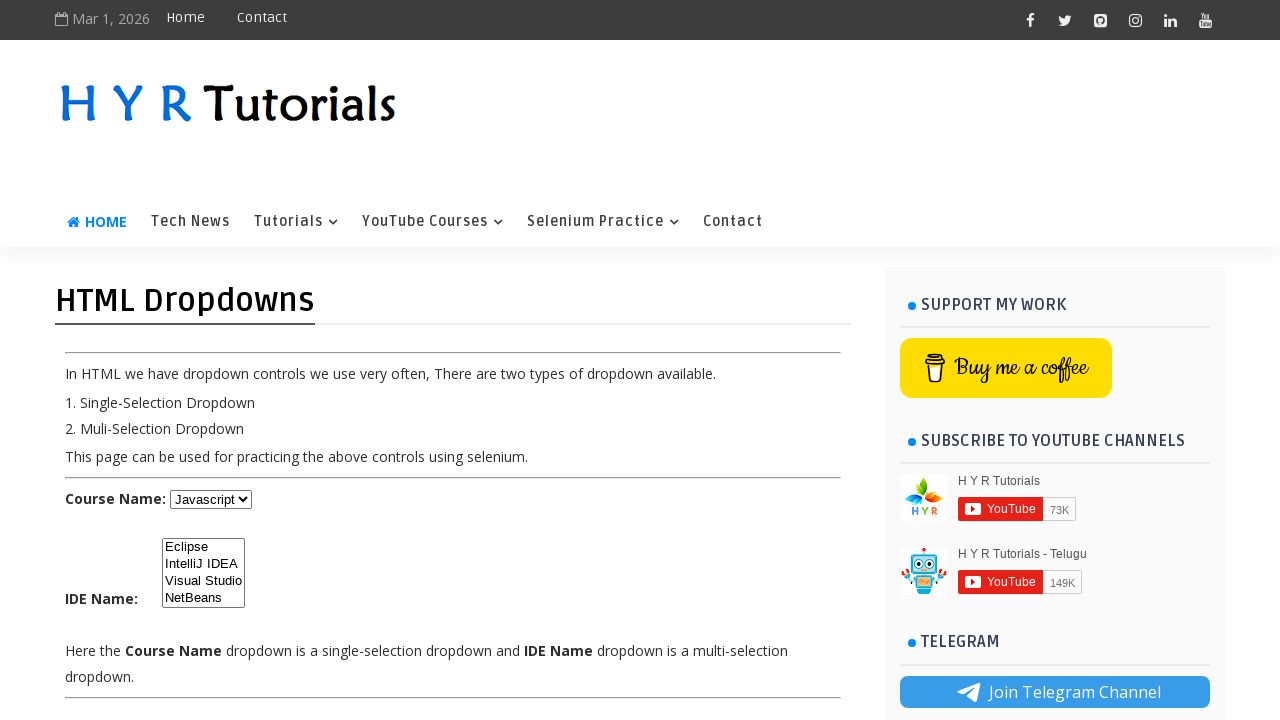